Tests dynamic controls page by checking if an element is enabled, clicking on it, and verifying its selected state

Starting URL: https://v1.training-support.net/selenium/dynamic-controls

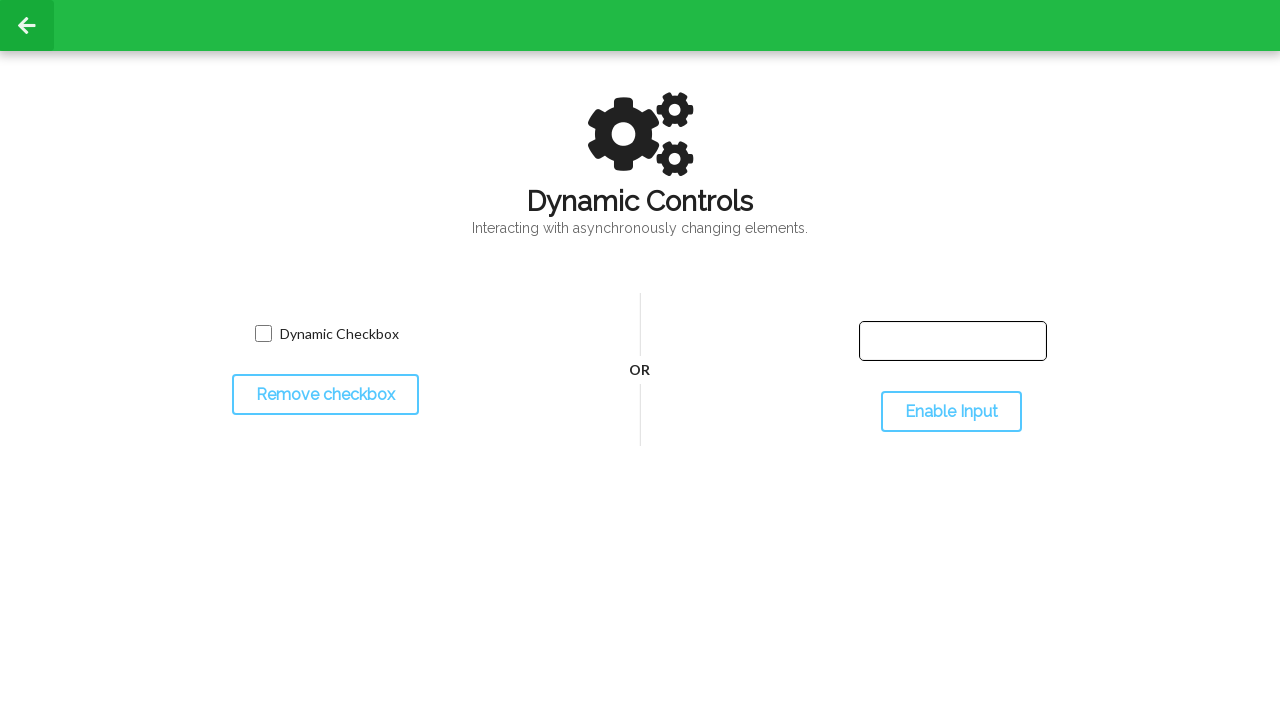

Waited for dynamic text element to be present
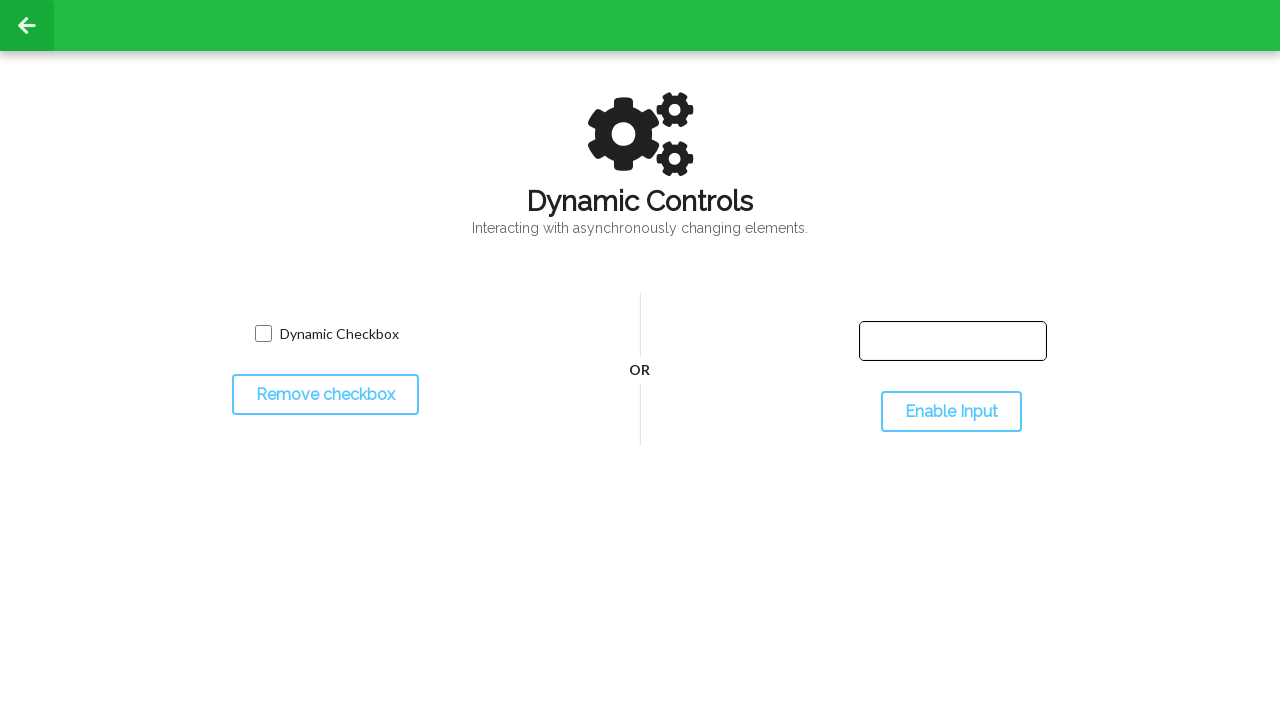

Checked if dynamic text element is enabled: True
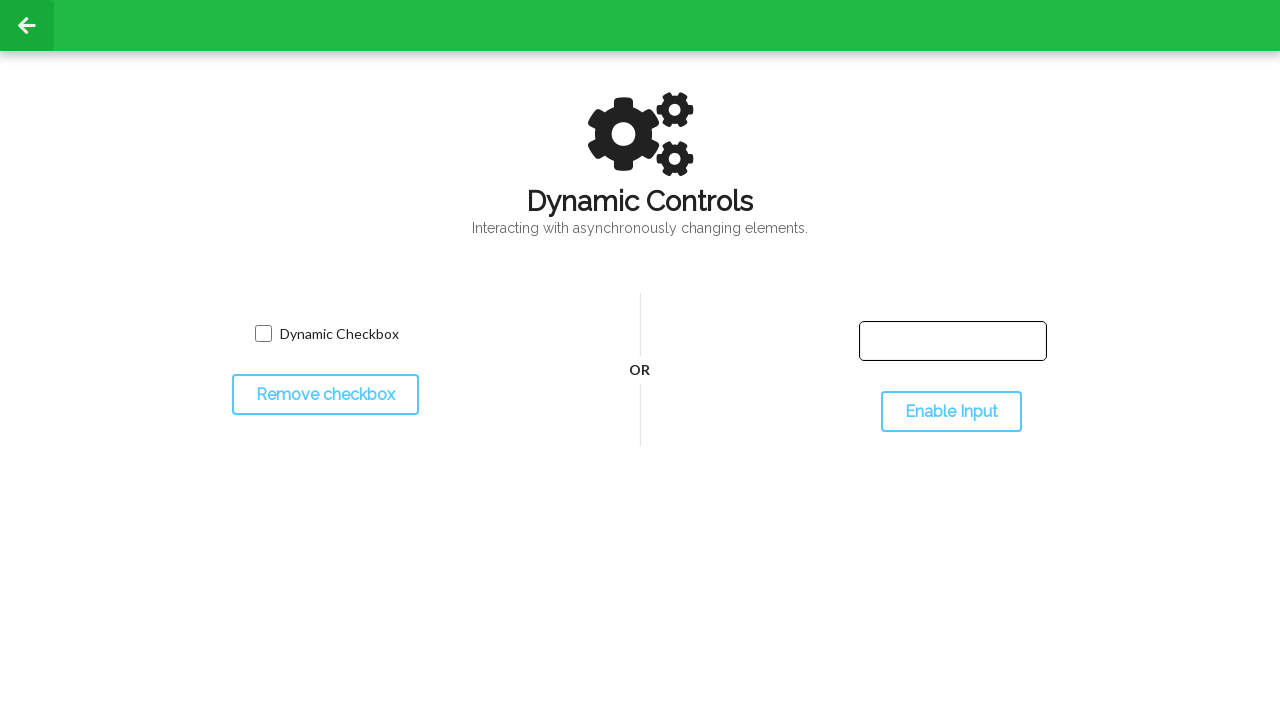

Clicked on the dynamic text element at (953, 341) on #dynamicText
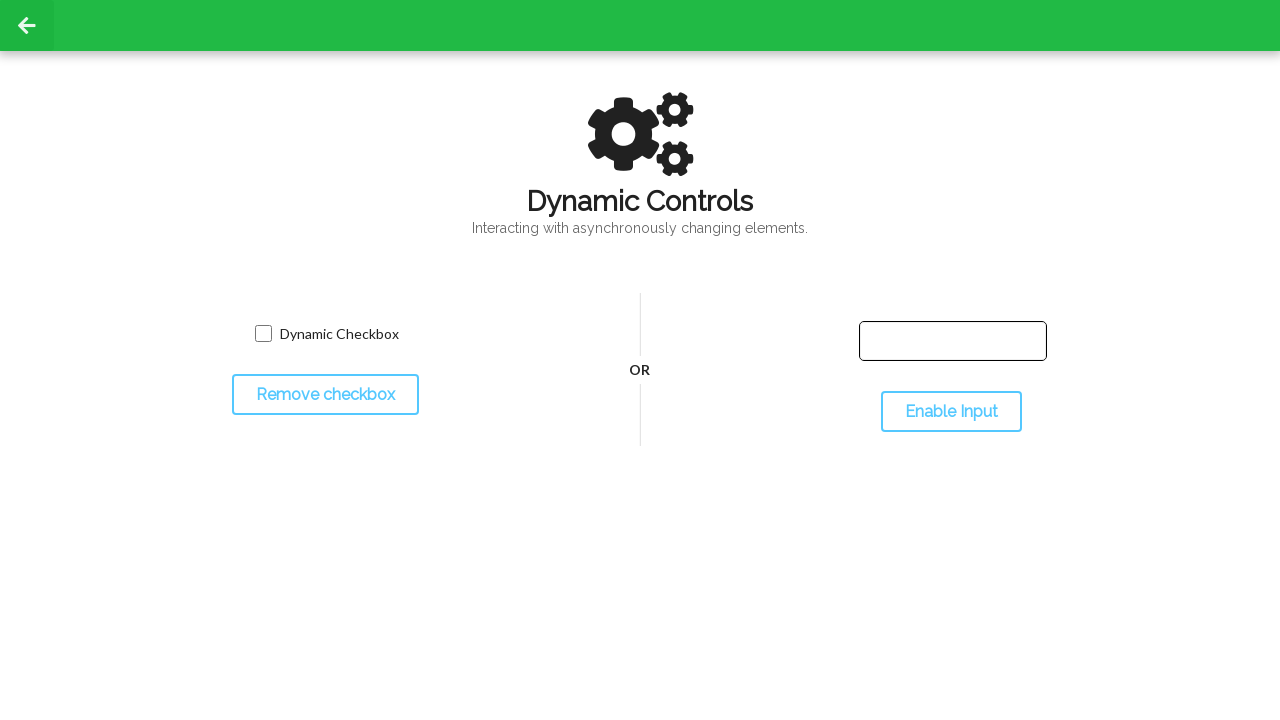

Waited 500ms for state change after clicking
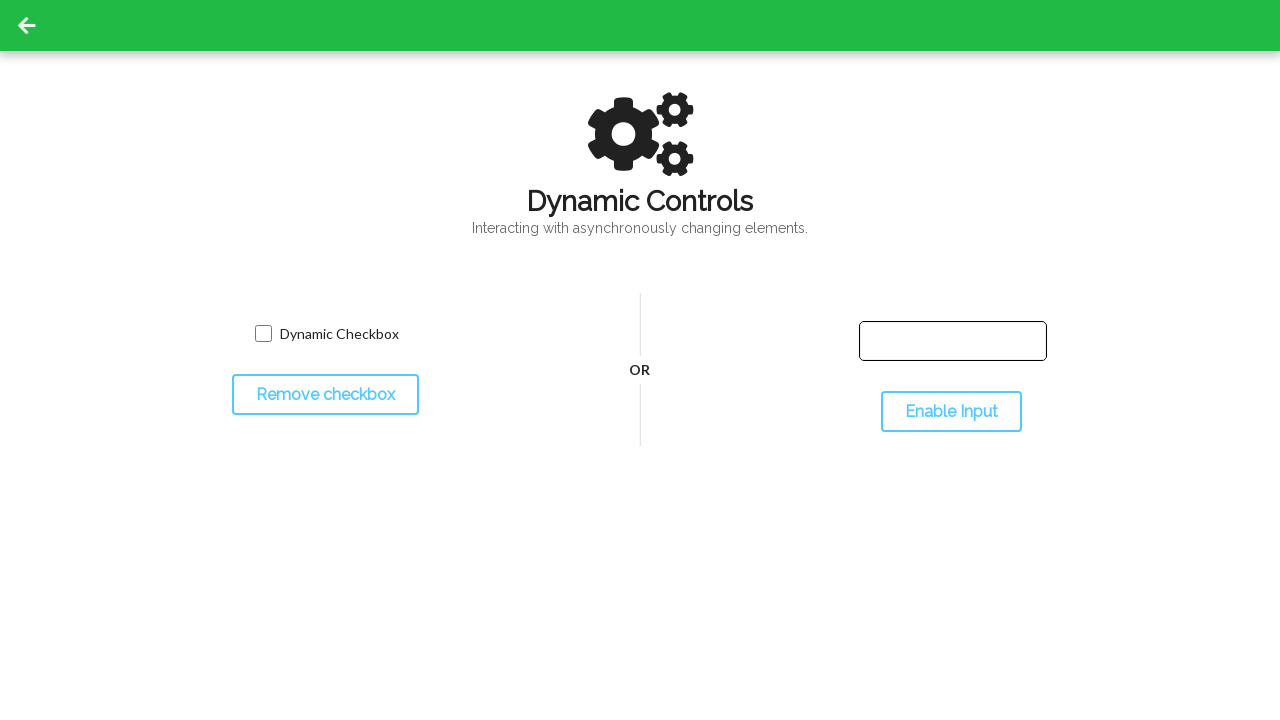

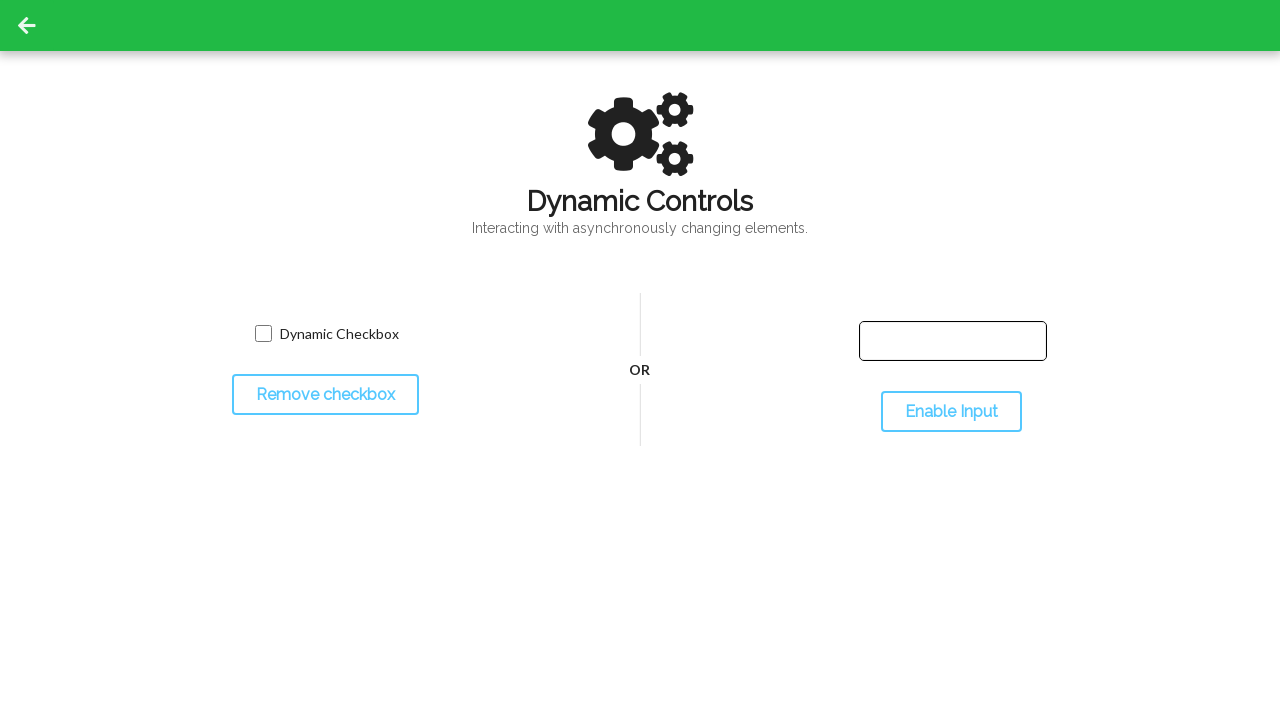